Tests finding a link by partial text (a calculated mathematical value), clicking it, then filling out a personal information form with first name, last name, city, and country fields, and submitting it.

Starting URL: http://suninjuly.github.io/find_link_text

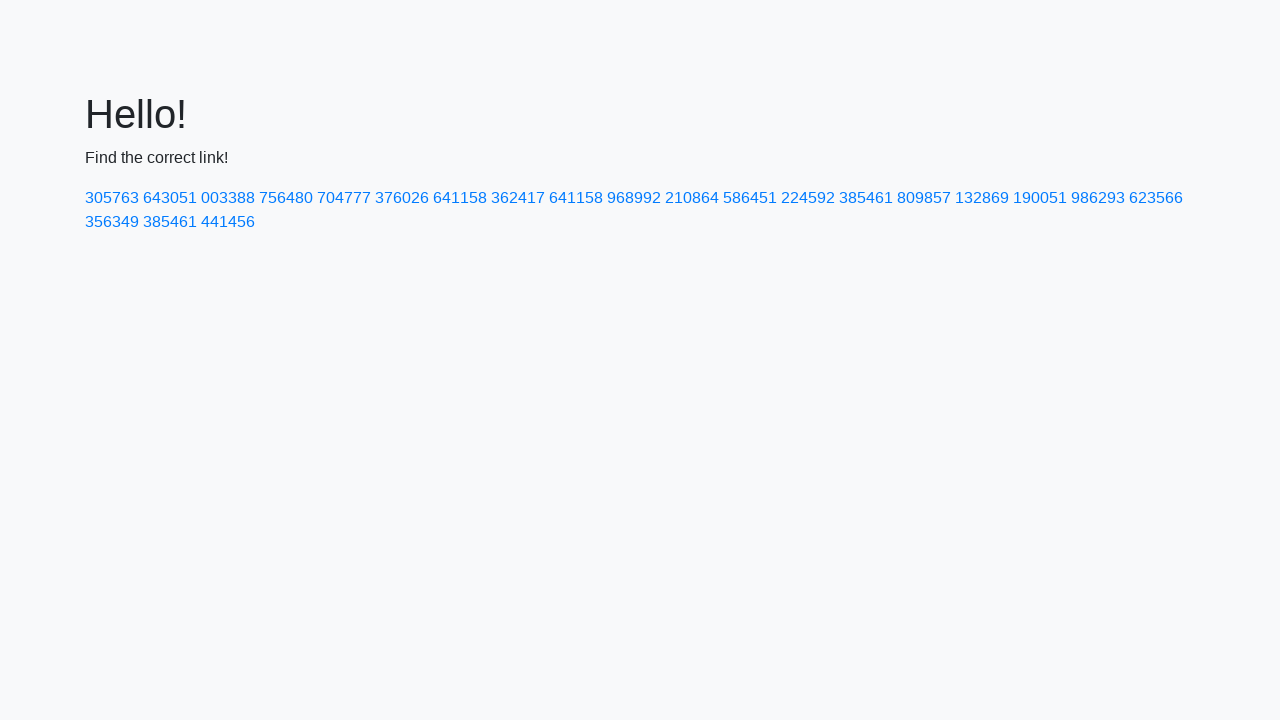

Calculated link text value: 224592
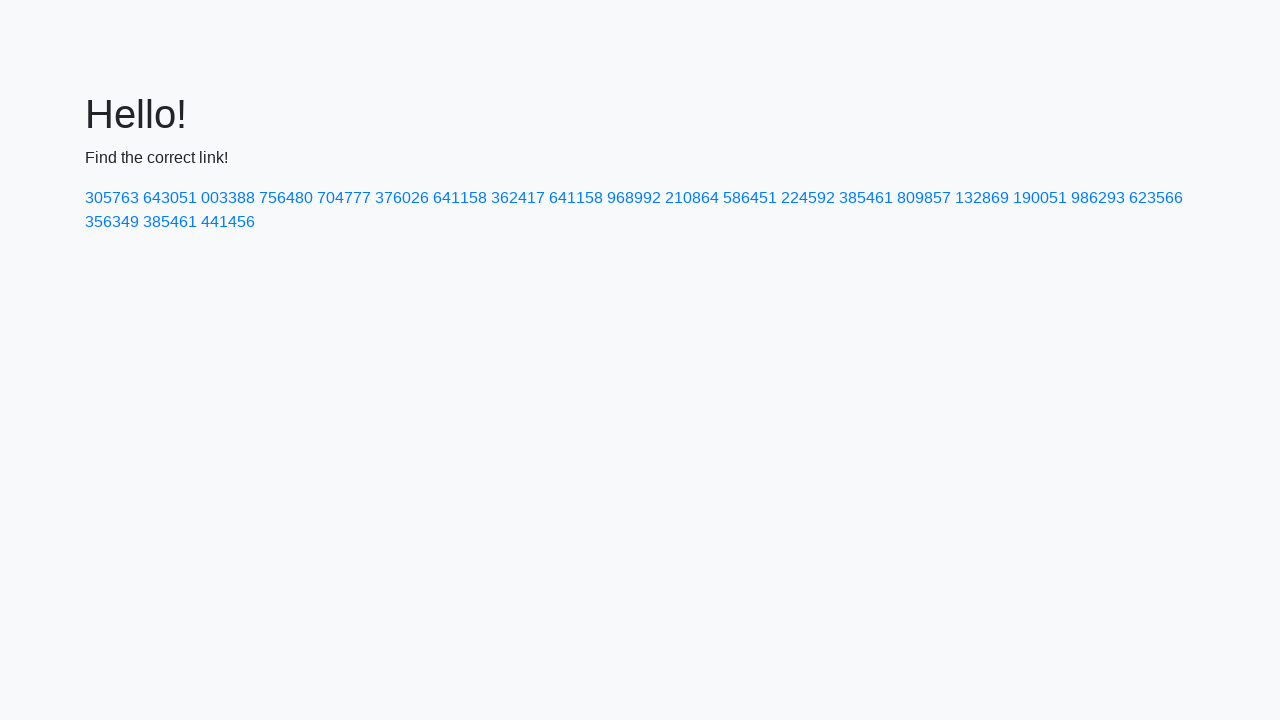

Clicked link with text '224592' at (808, 198) on a:has-text('224592')
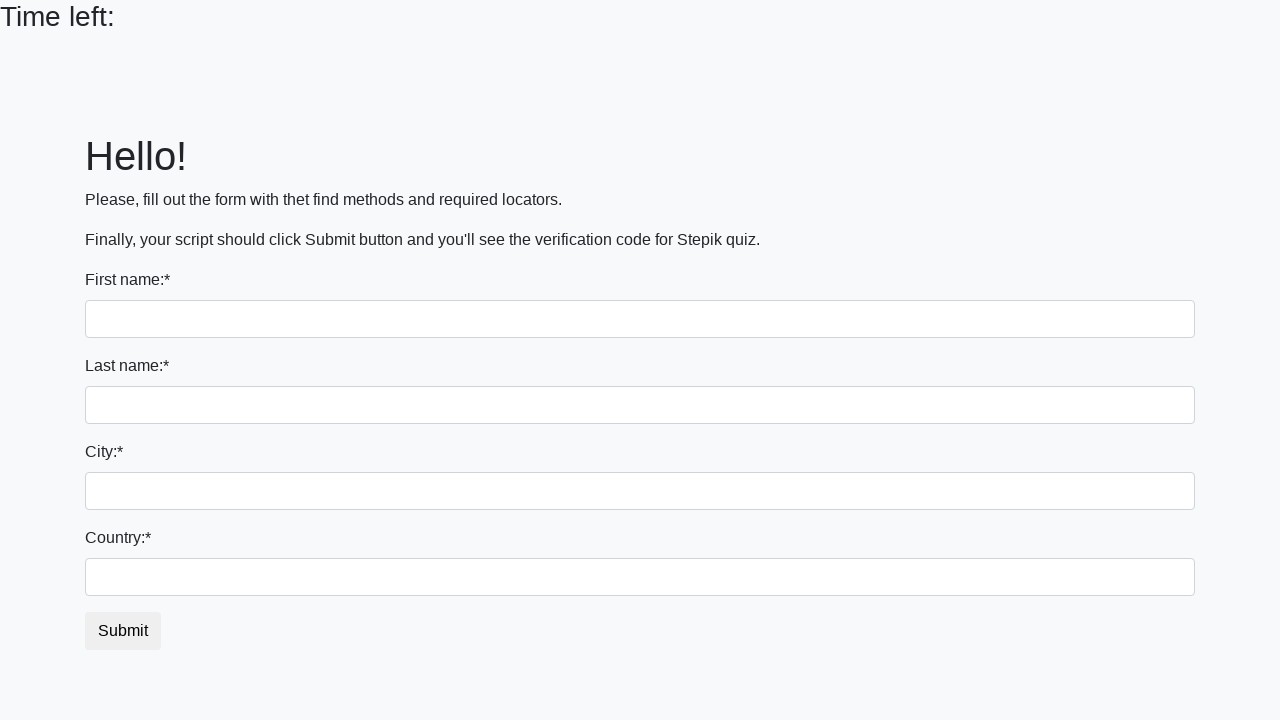

Filled first name field with 'Ivan' on input
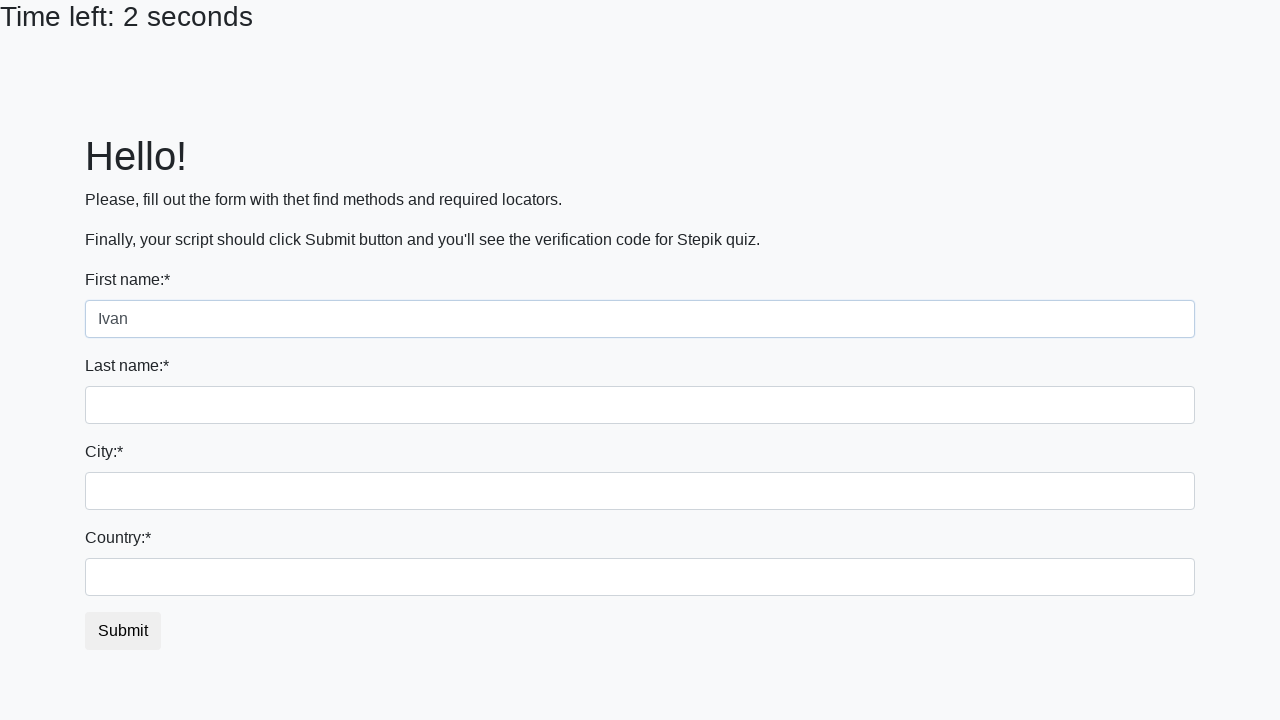

Filled last name field with 'Petrov' on input[name='last_name']
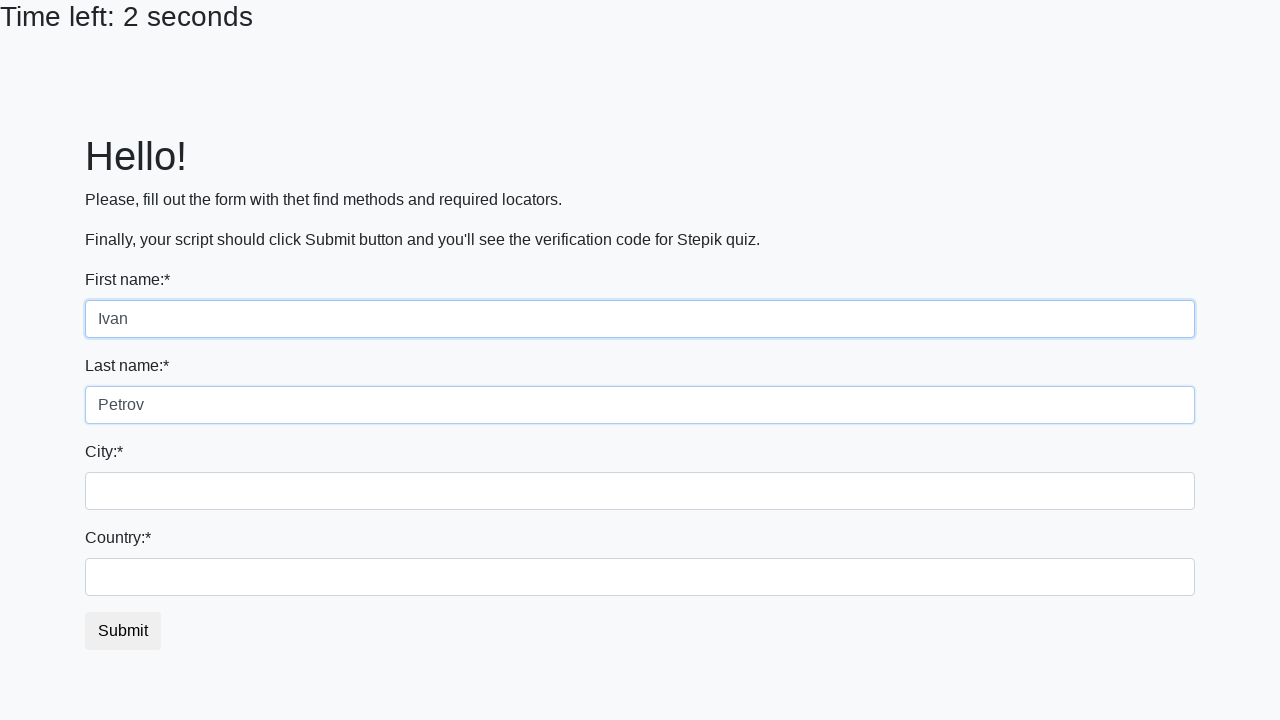

Filled city field with 'Smolensk' on .city
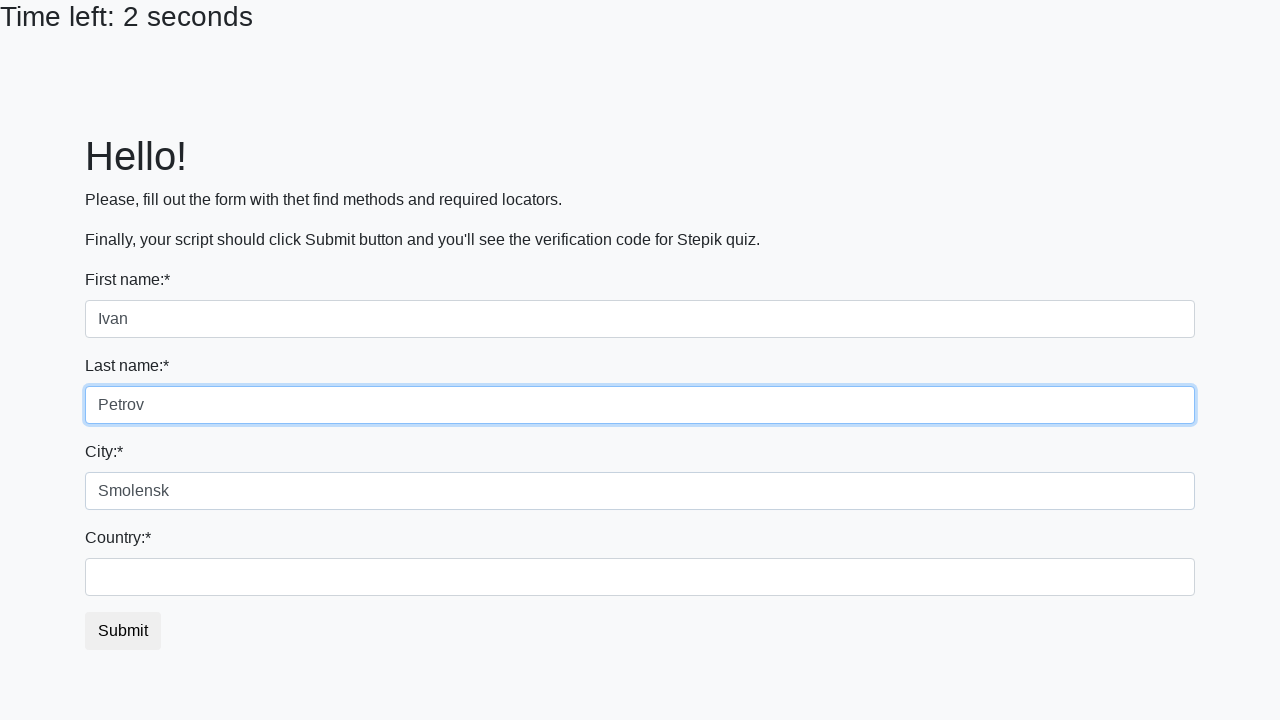

Filled country field with 'Russia' on #country
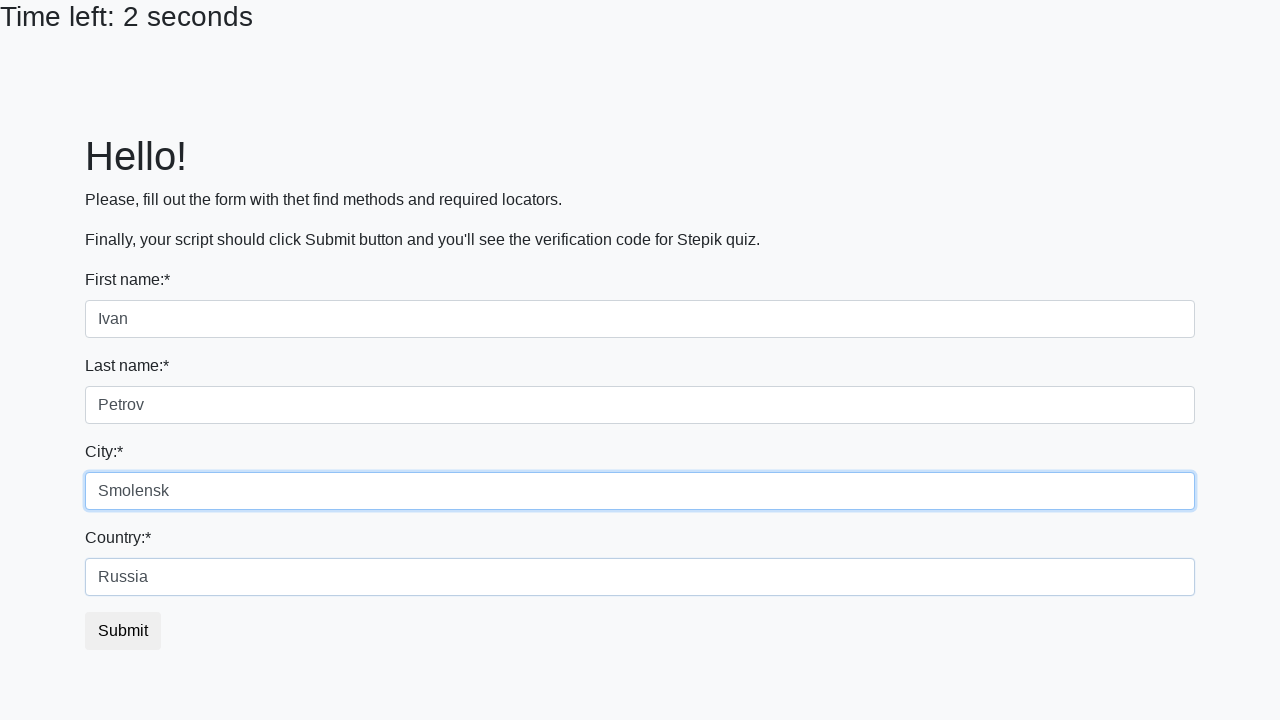

Clicked submit button at (123, 631) on button.btn
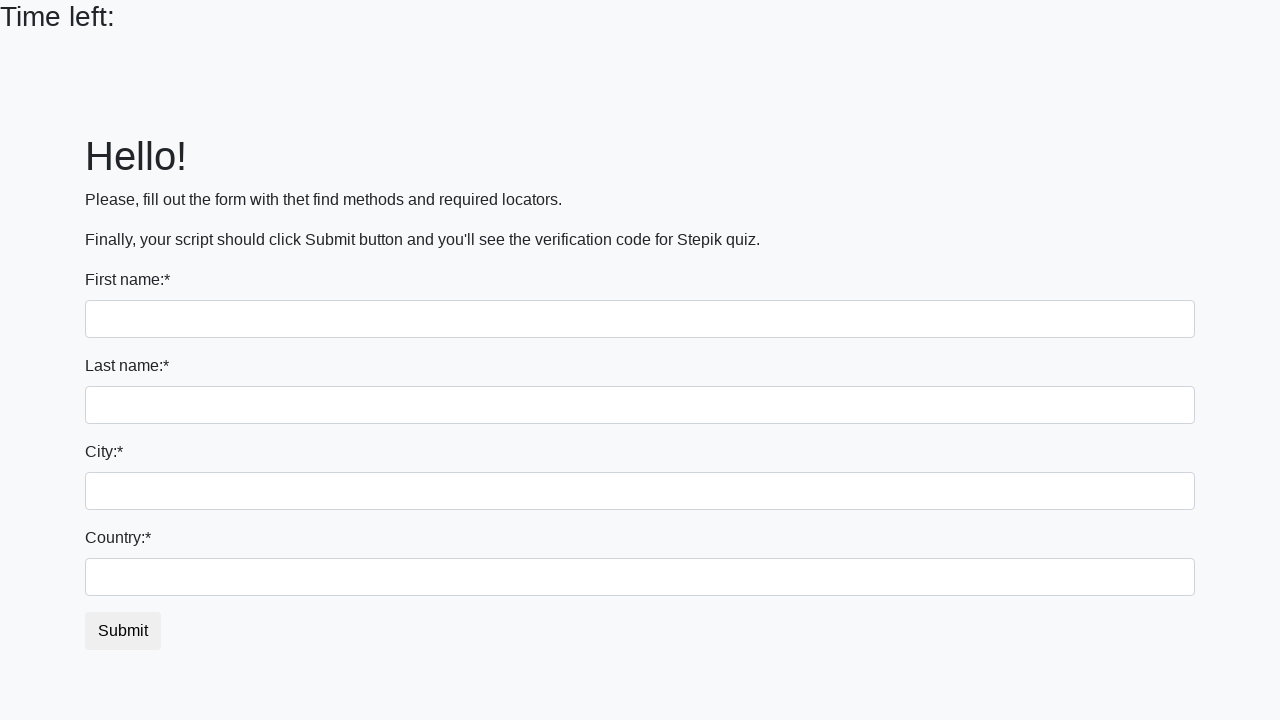

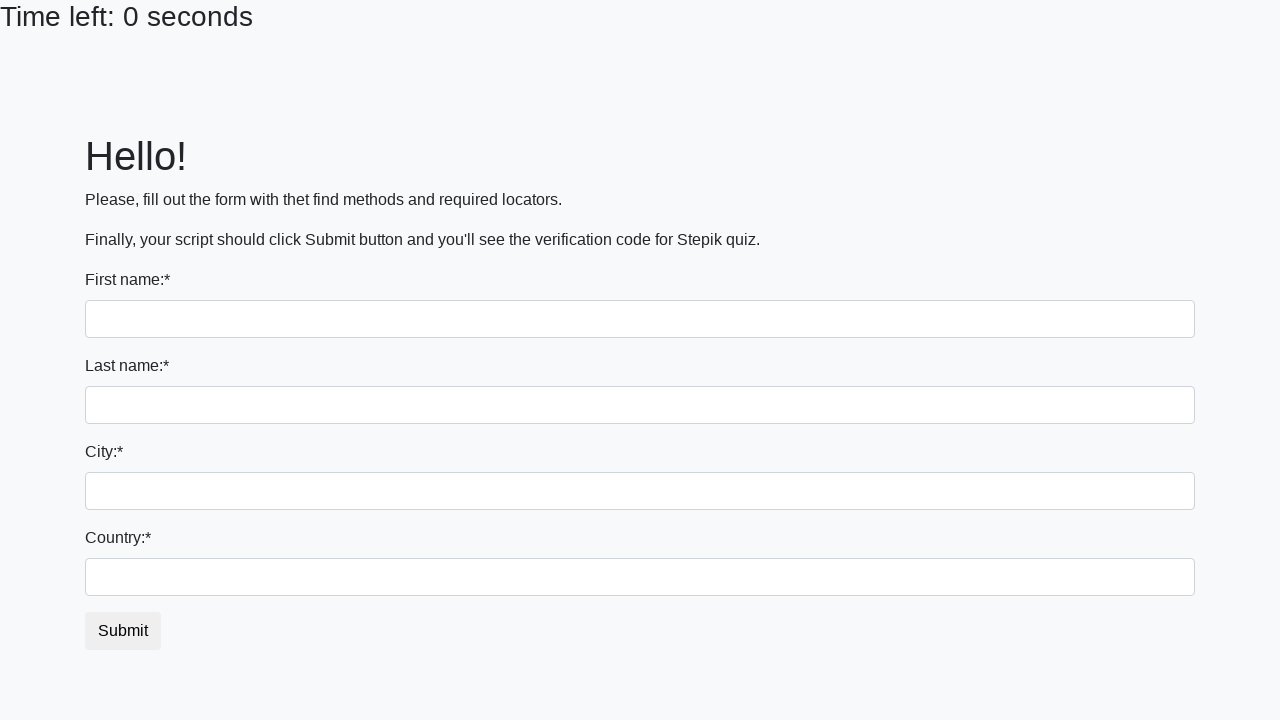